Verifies that the last menu item is "Submit New Language" and clicks on it to check the page heading

Starting URL: http://www.99-bottles-of-beer.net/

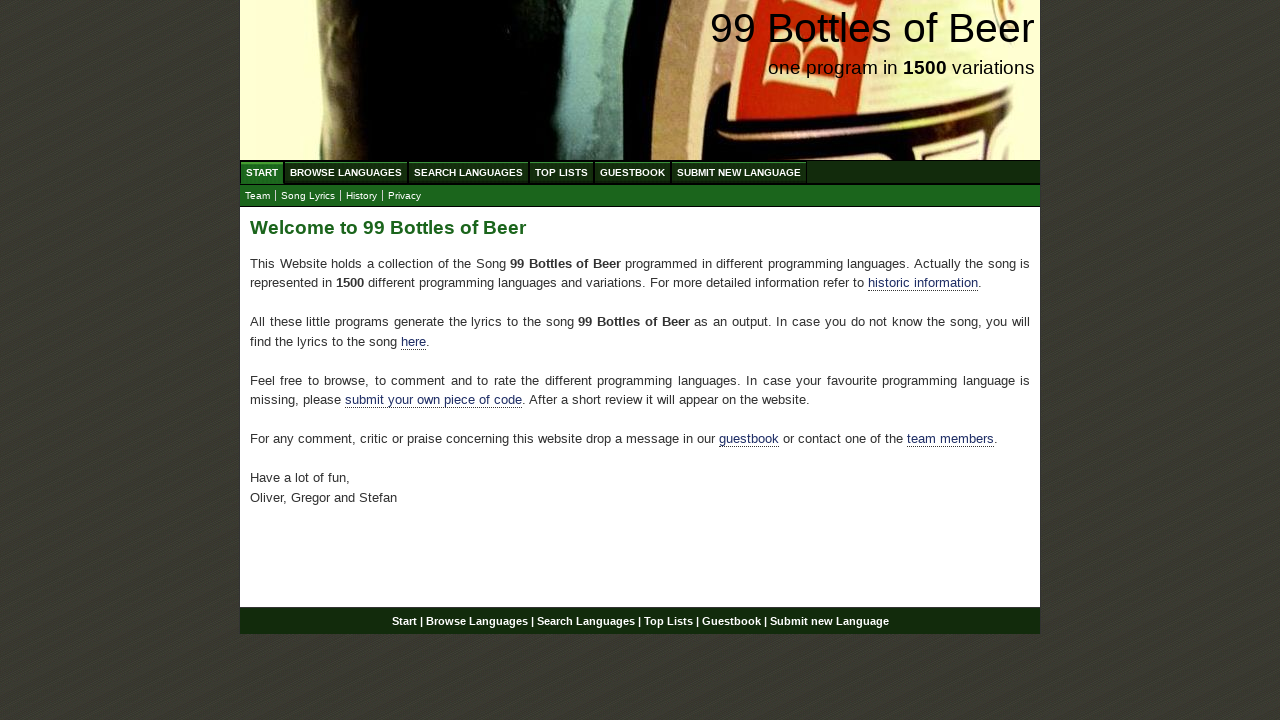

Clicked on 'Submit New Language' menu item at (739, 172) on xpath=//body/div[@id='wrap']/div[@id='navigation']/ul[@id='menu']/li/a[@href='/s
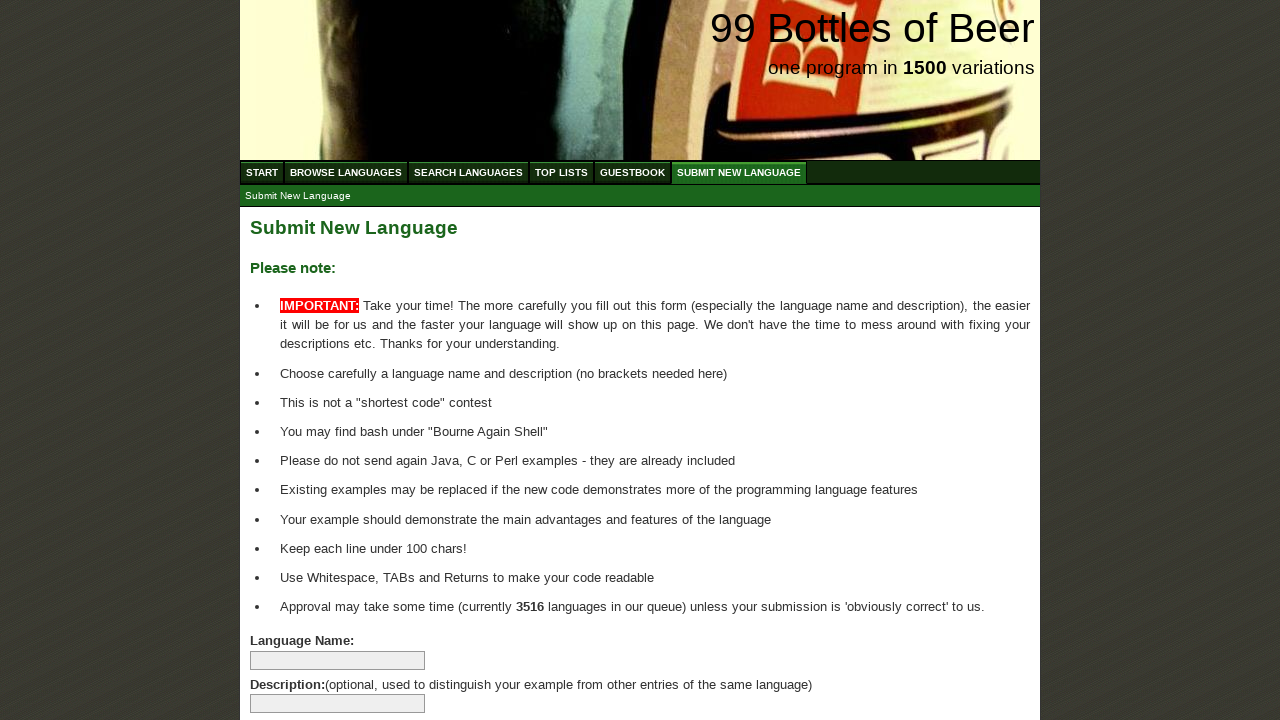

Located page heading element
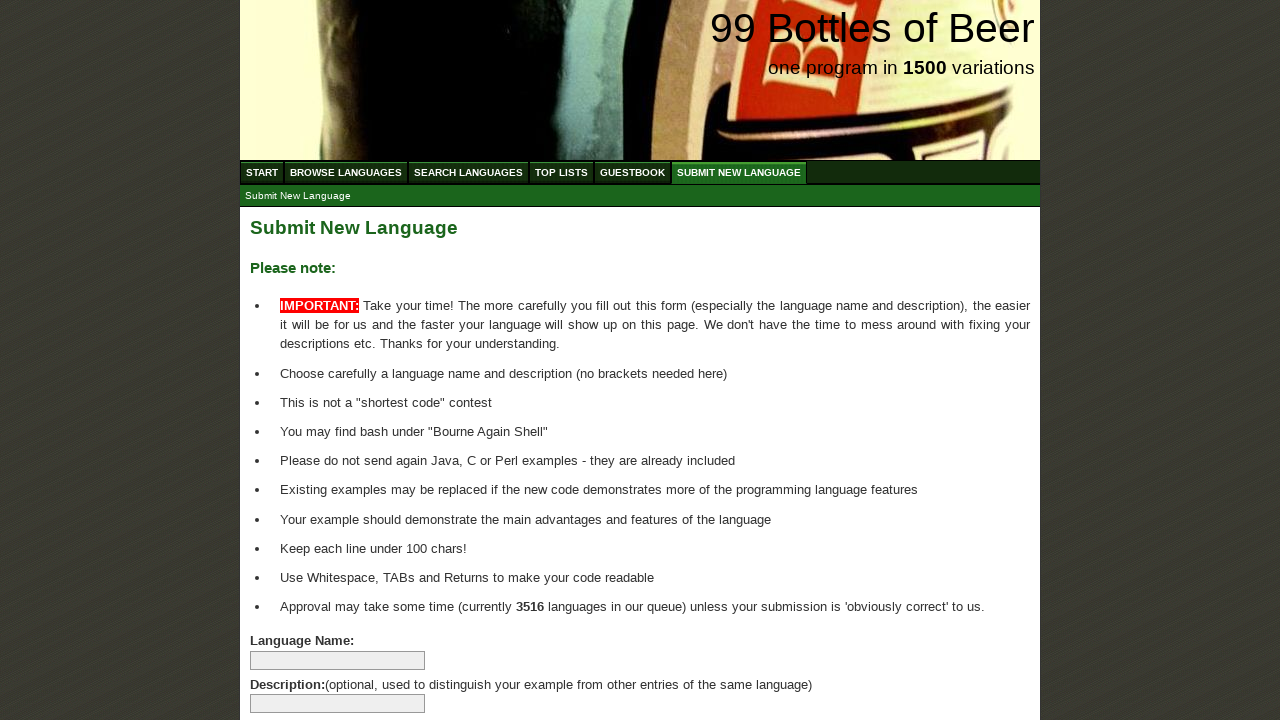

Verified page heading is 'Submit New Language'
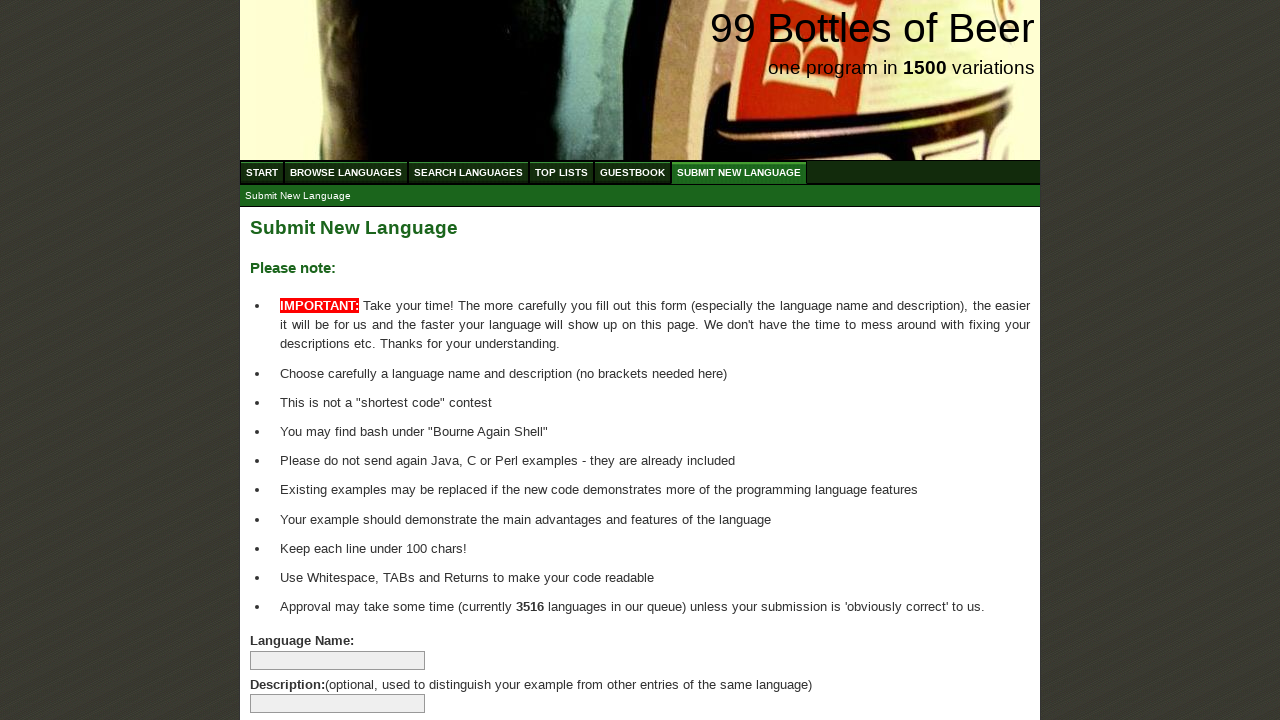

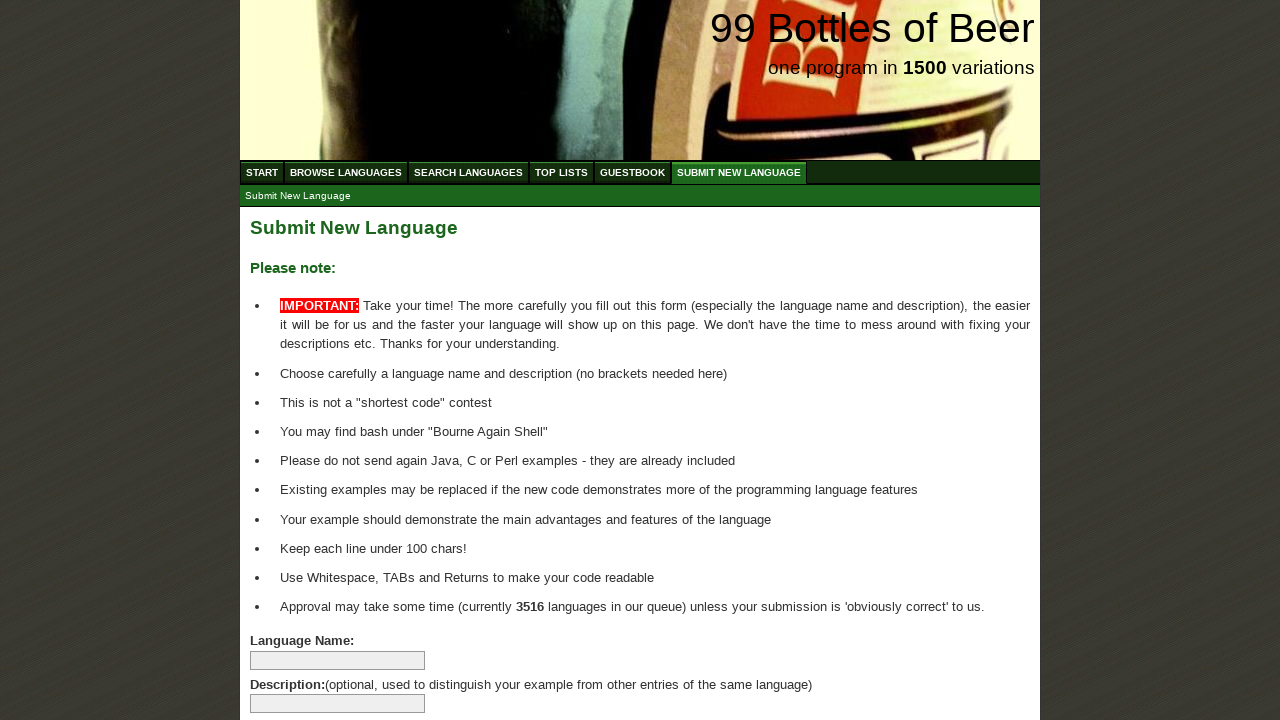